Navigates to the DemoBlaze homepage and maximizes the browser window

Starting URL: https://www.demoblaze.com/index.html

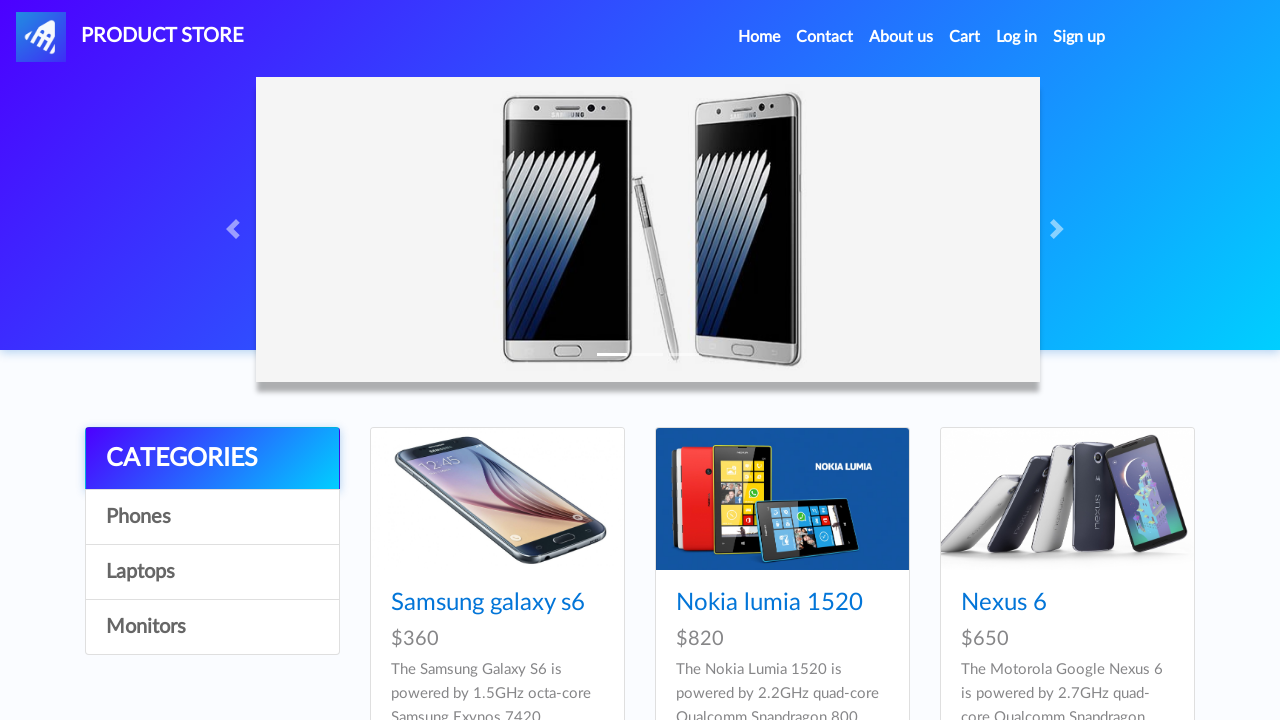

Navigated to DemoBlaze homepage
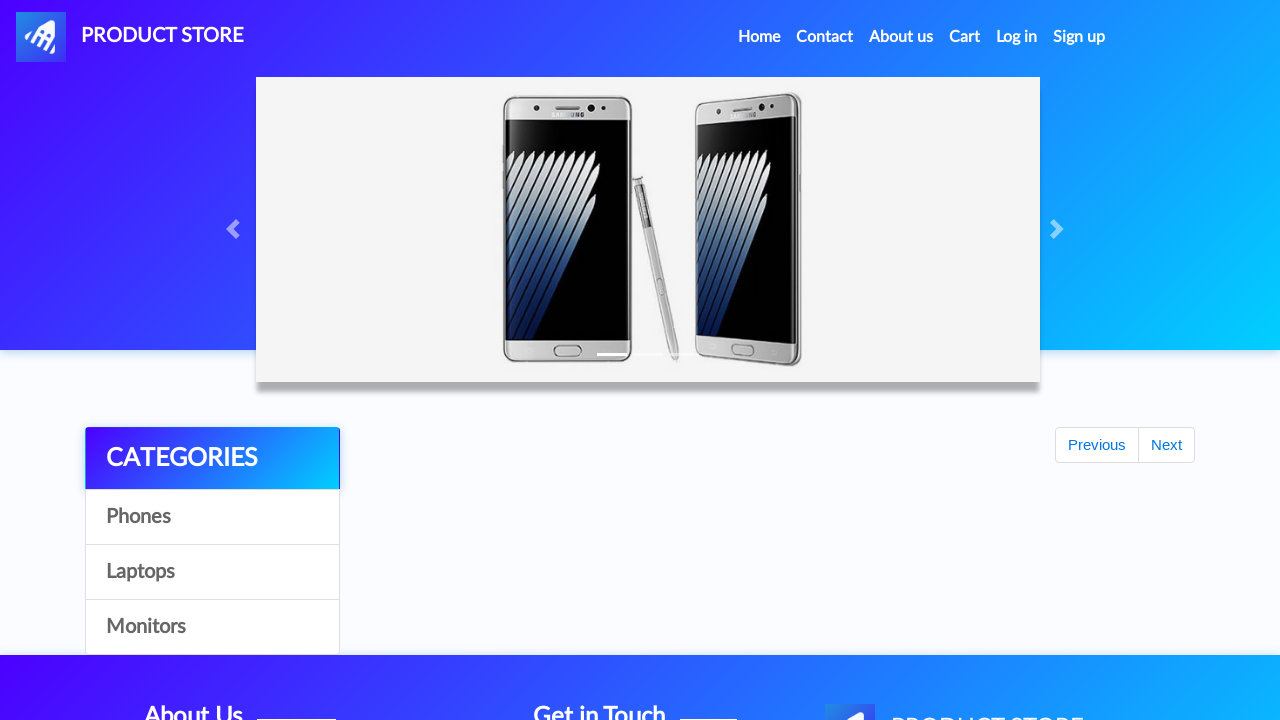

Maximized browser window
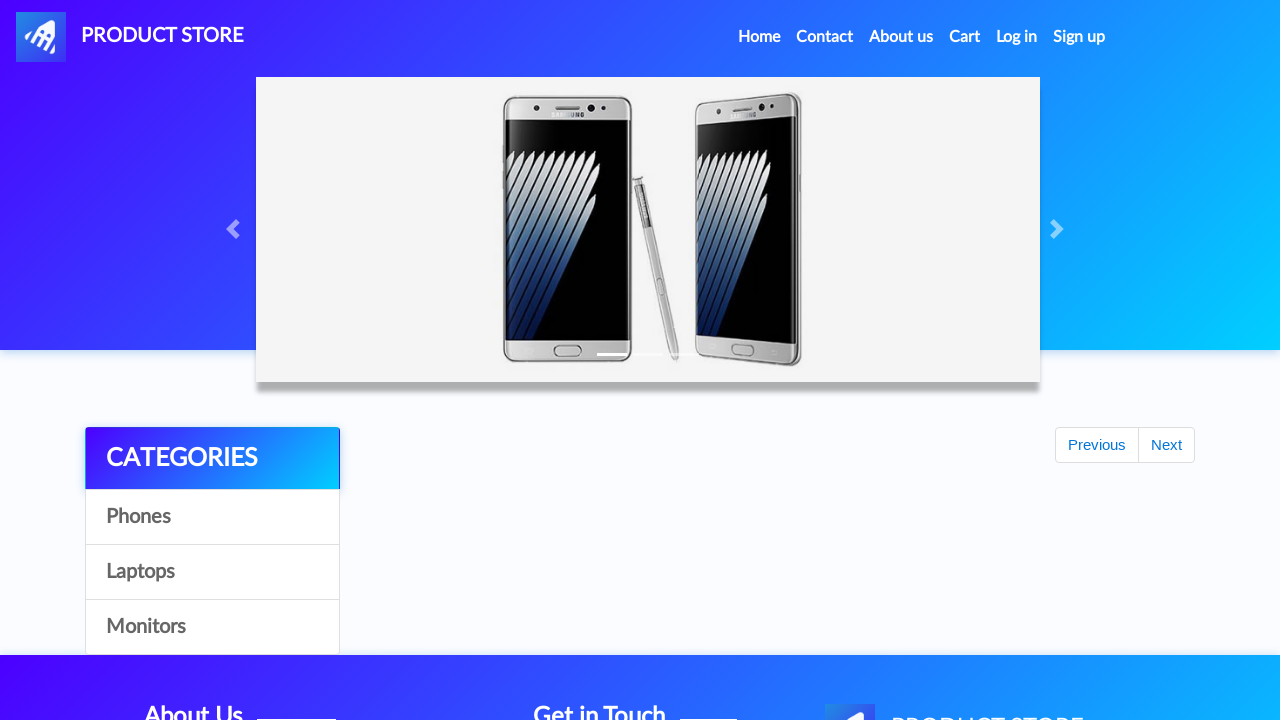

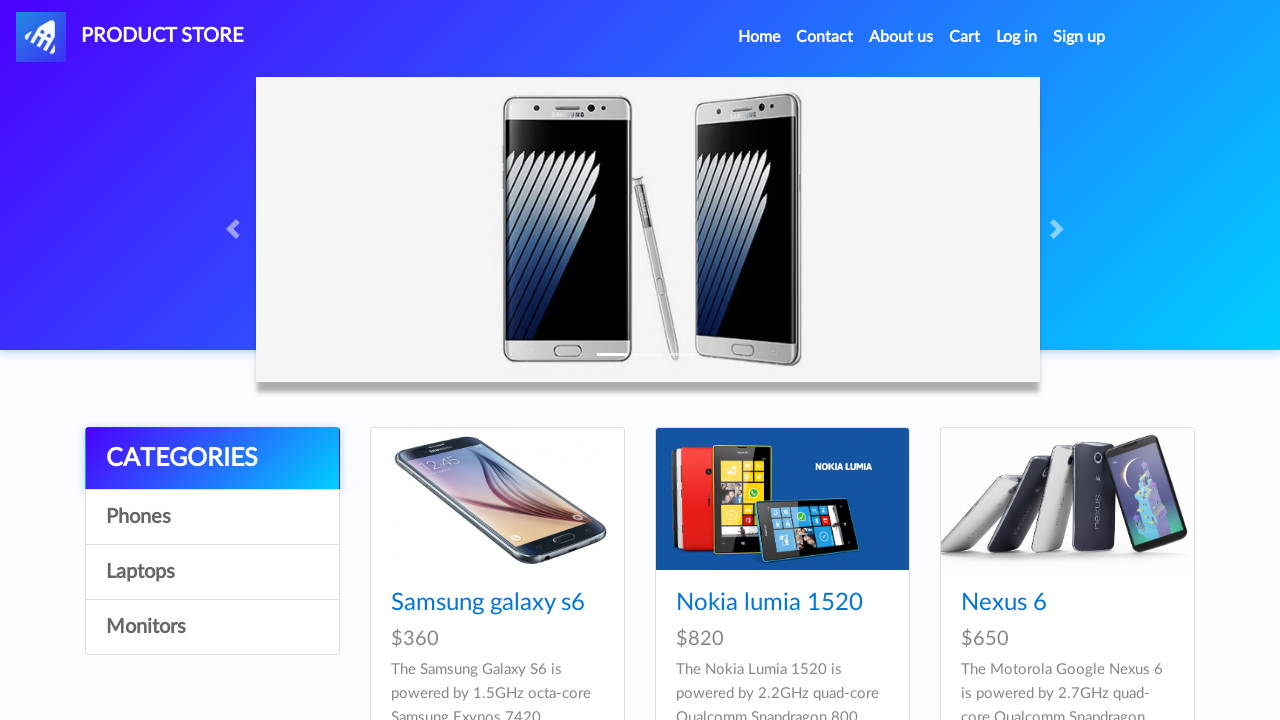